Tests navigation on Leafground website by clicking on a menu icon and then selecting the Button menu item

Starting URL: https://www.leafground.com

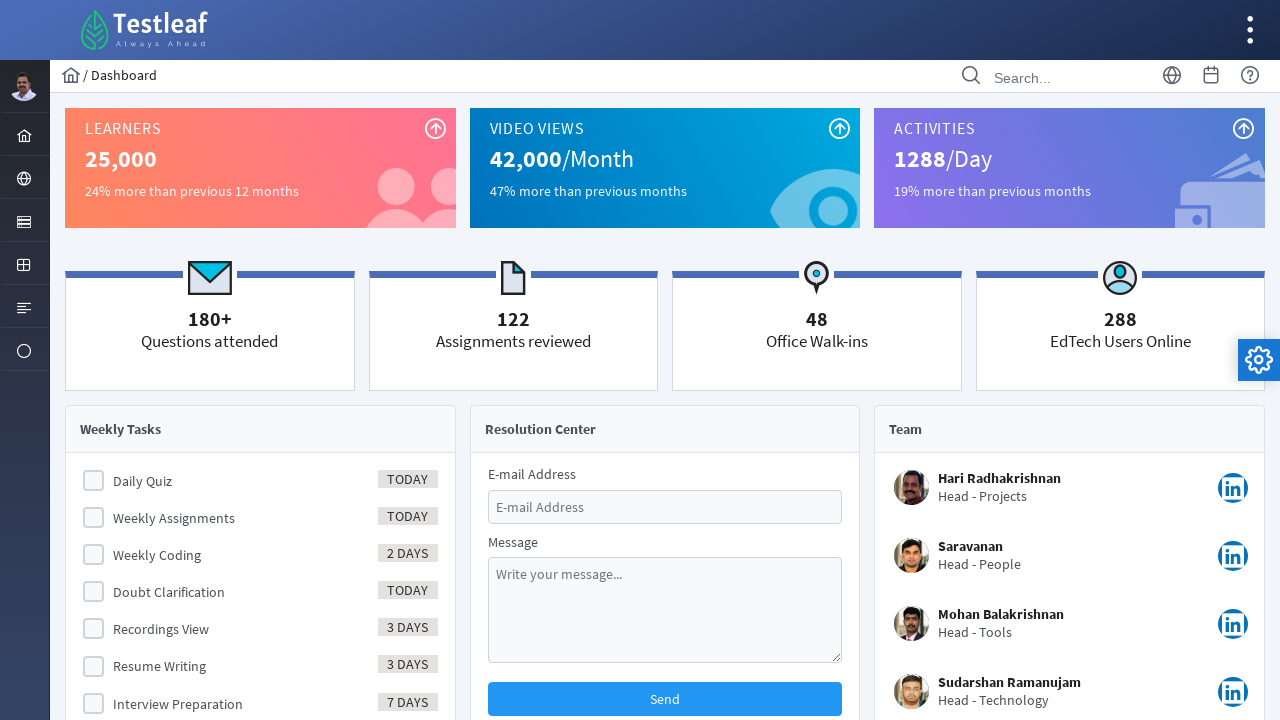

Clicked menu icon to open navigation at (24, 222) on i.pi.pi-server.layout-menuitem-icon
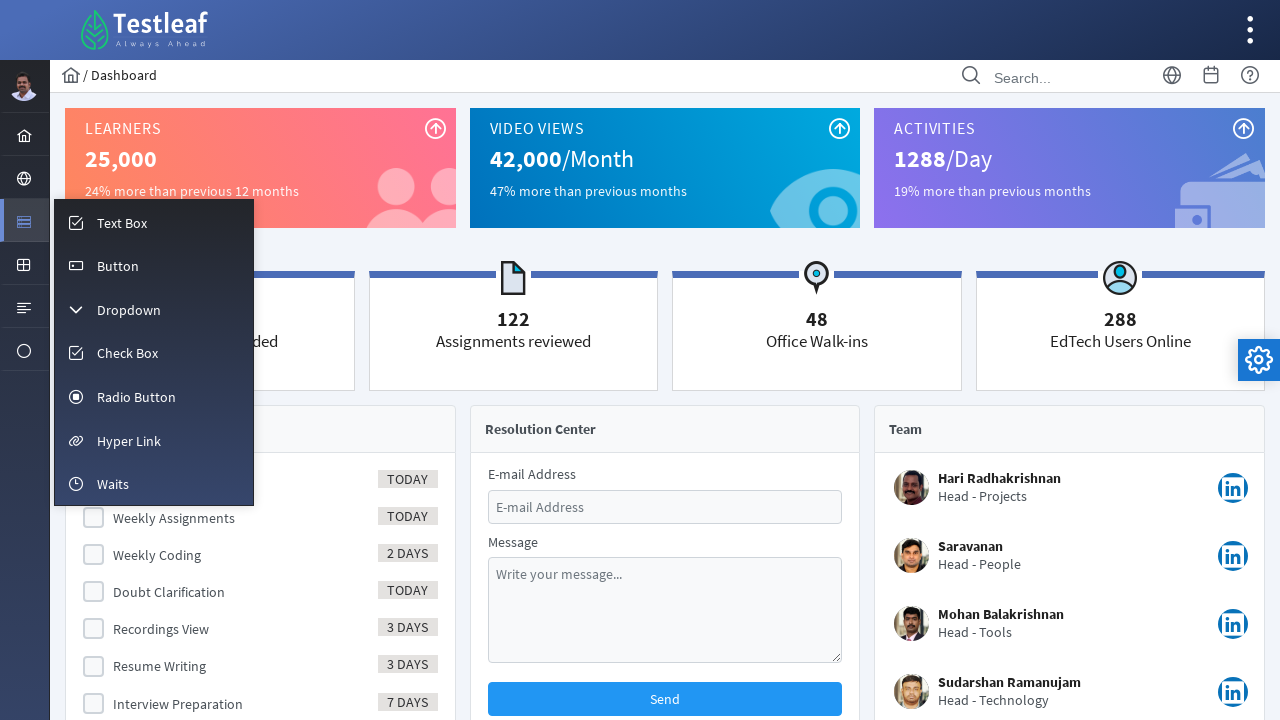

Clicked Button menu item at (118, 266) on span:text('Button')
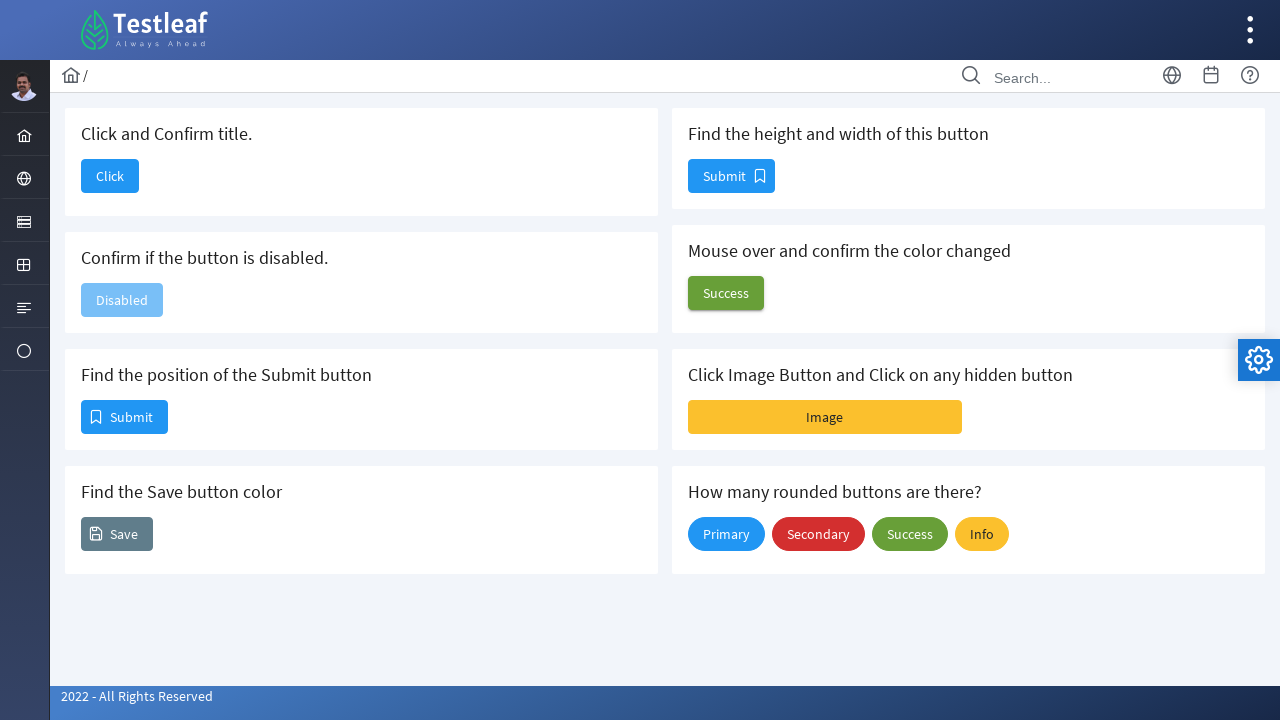

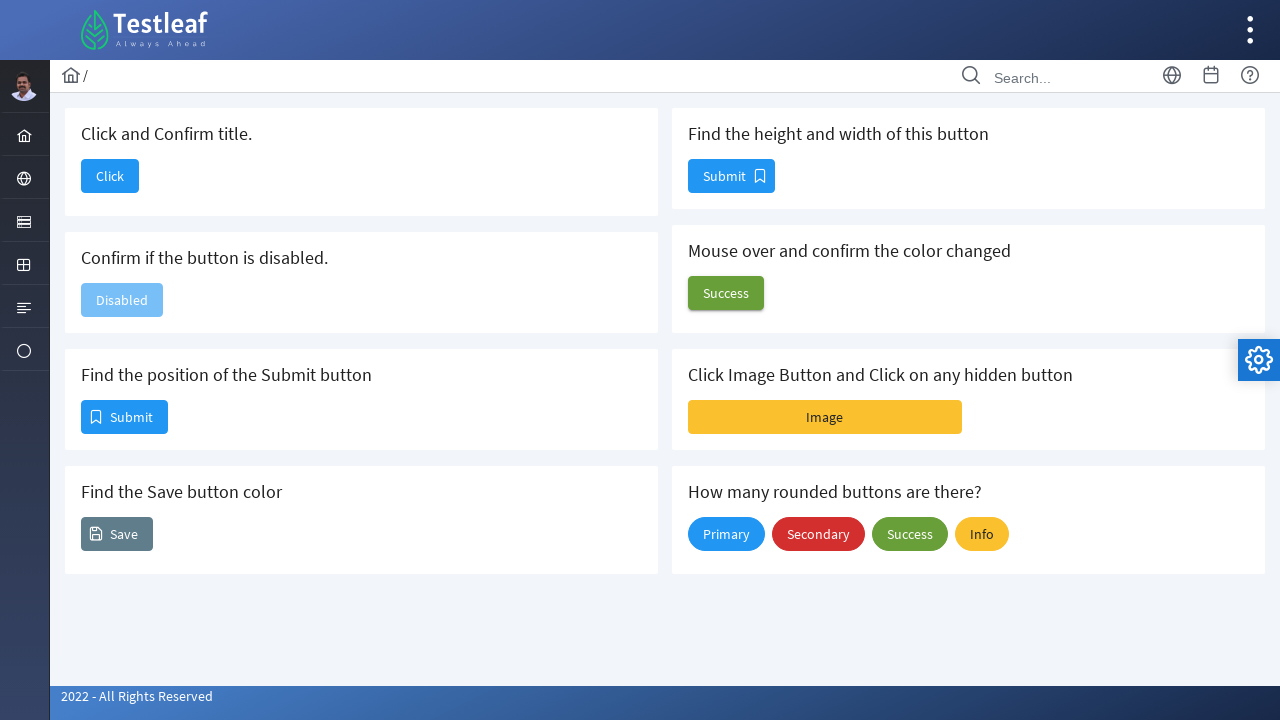